Fills out a practice form with email, password, name, checks a checkbox, and submits the form

Starting URL: https://rahulshettyacademy.com/angularpractice/

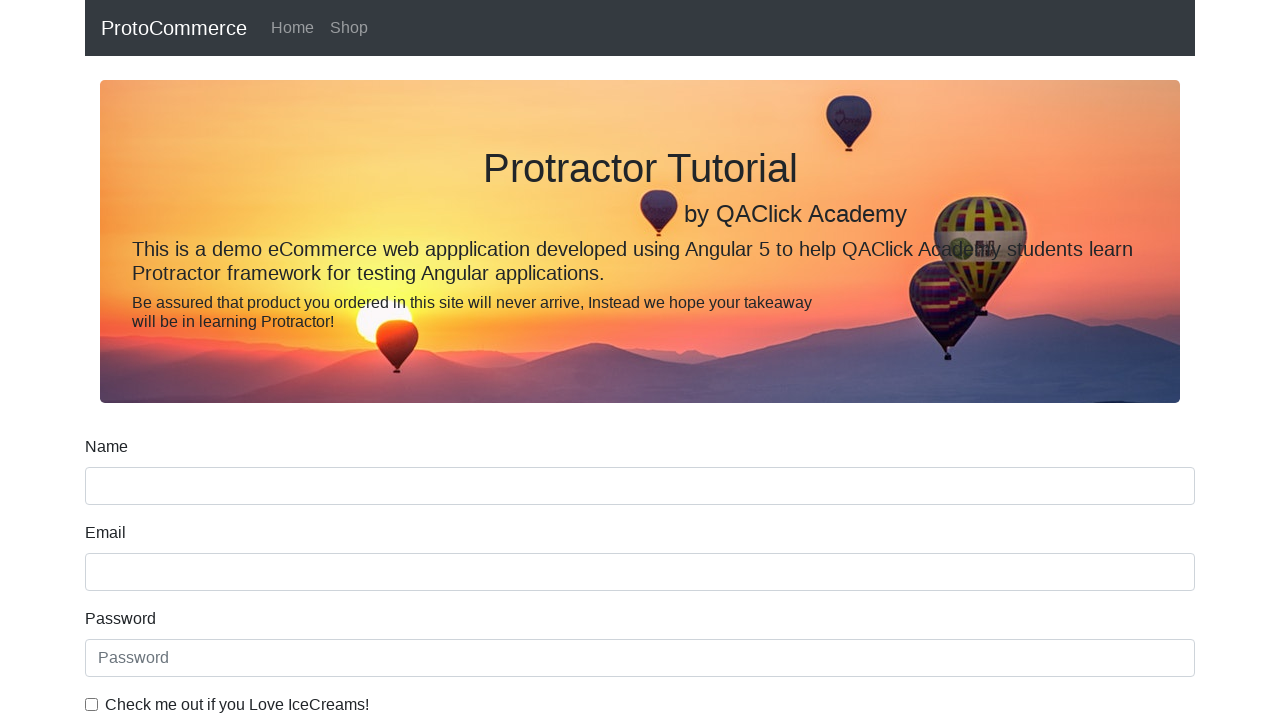

Filled email field with 'Hello@gmail.com' on input[name="email"]
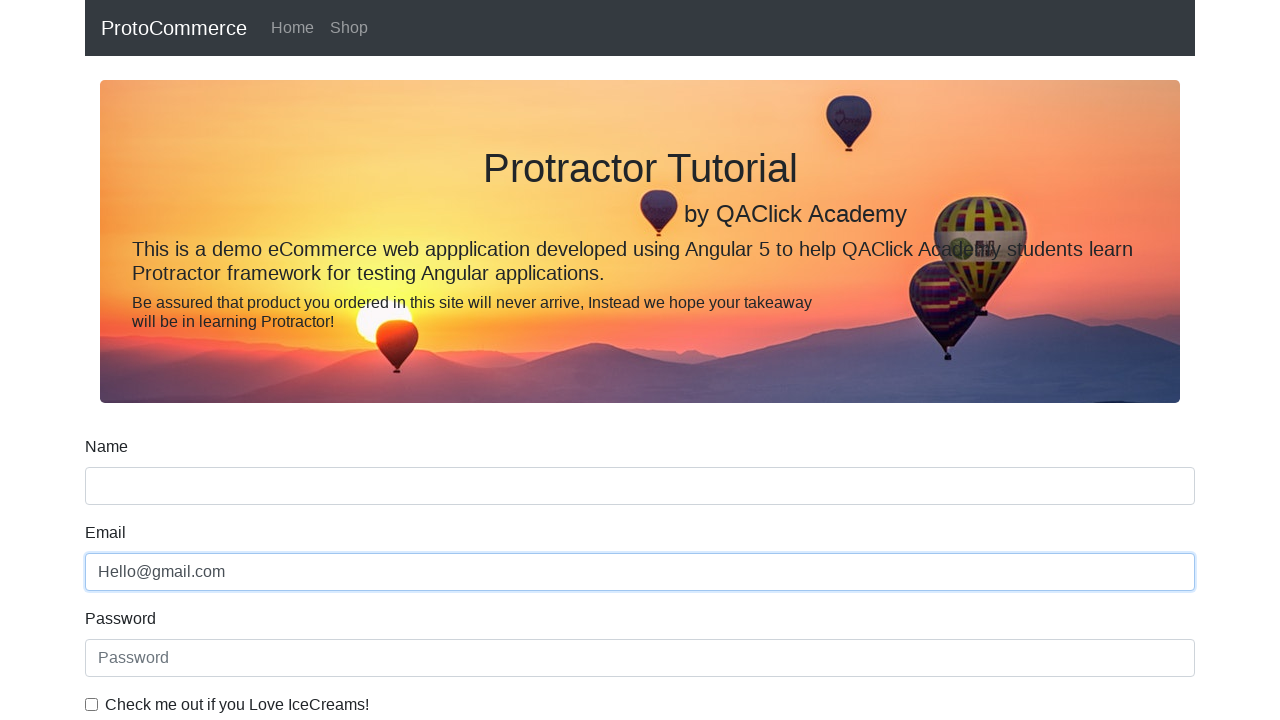

Filled password field with '123456' on #exampleInputPassword1
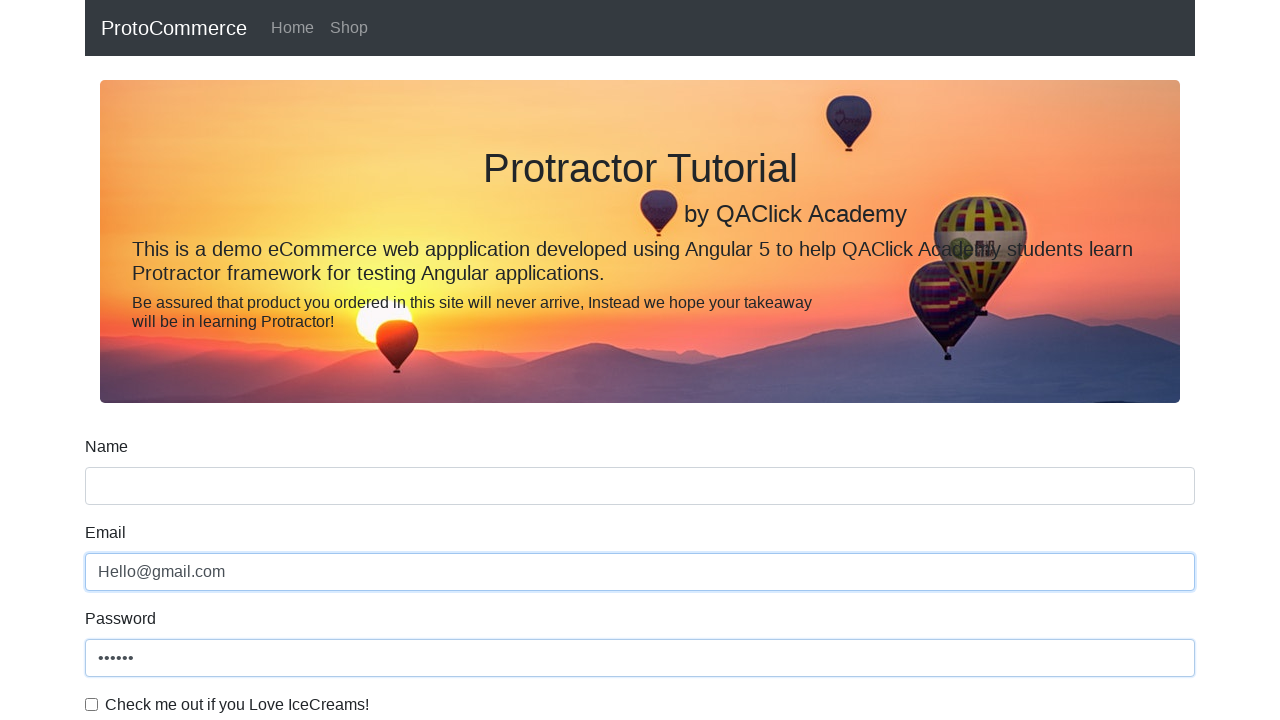

Checked the checkbox at (92, 704) on #exampleCheck1
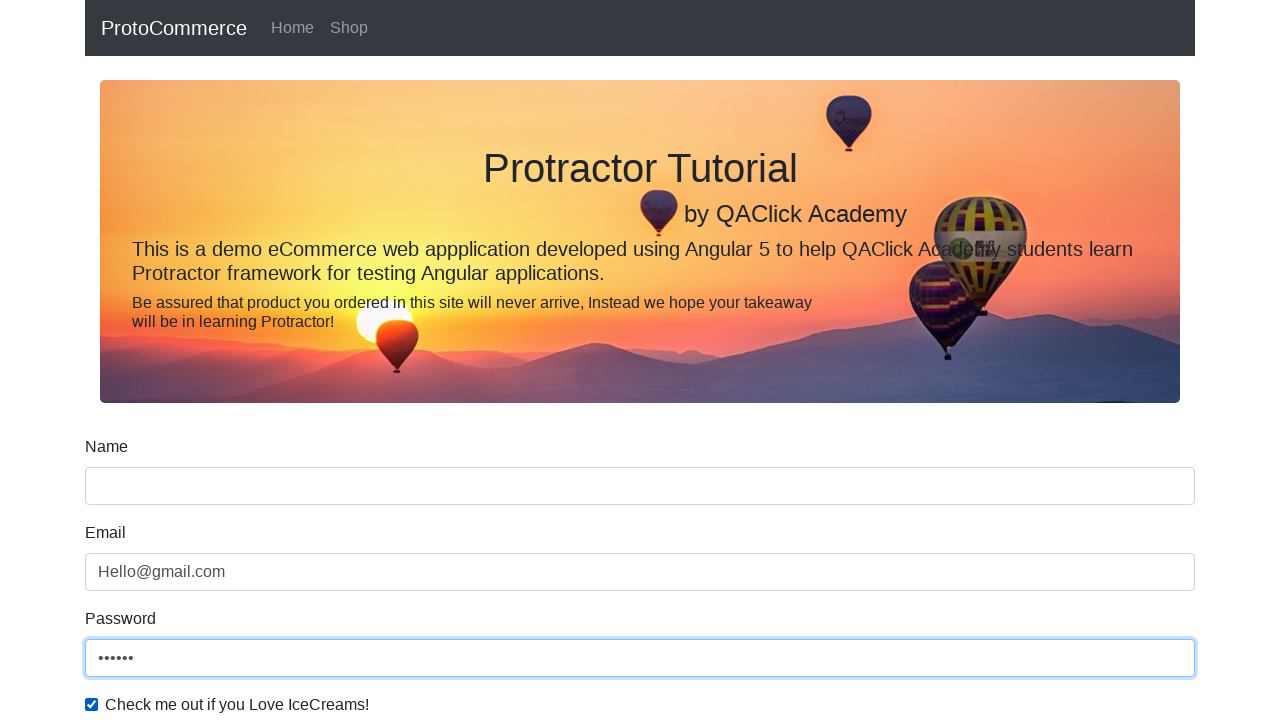

Filled name field with 'Rakesh' on input[name="name"]
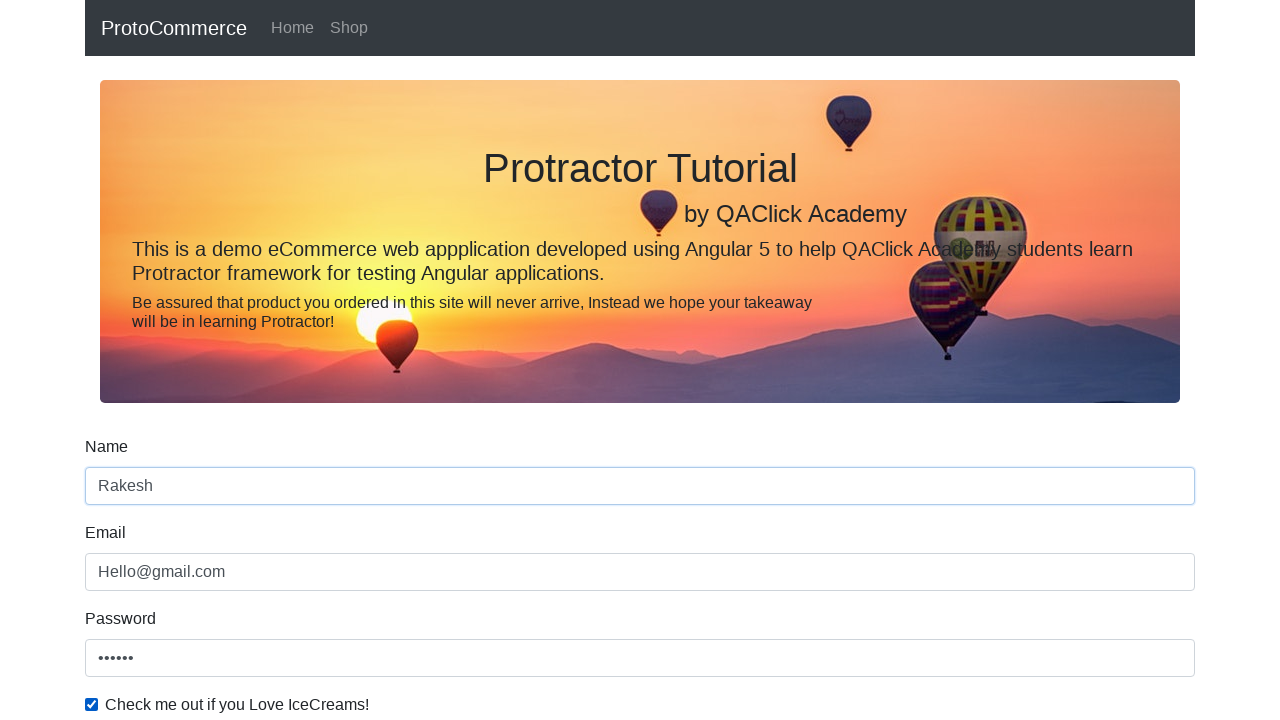

Clicked submit button to submit the form at (123, 491) on xpath=//input[@type="submit"]
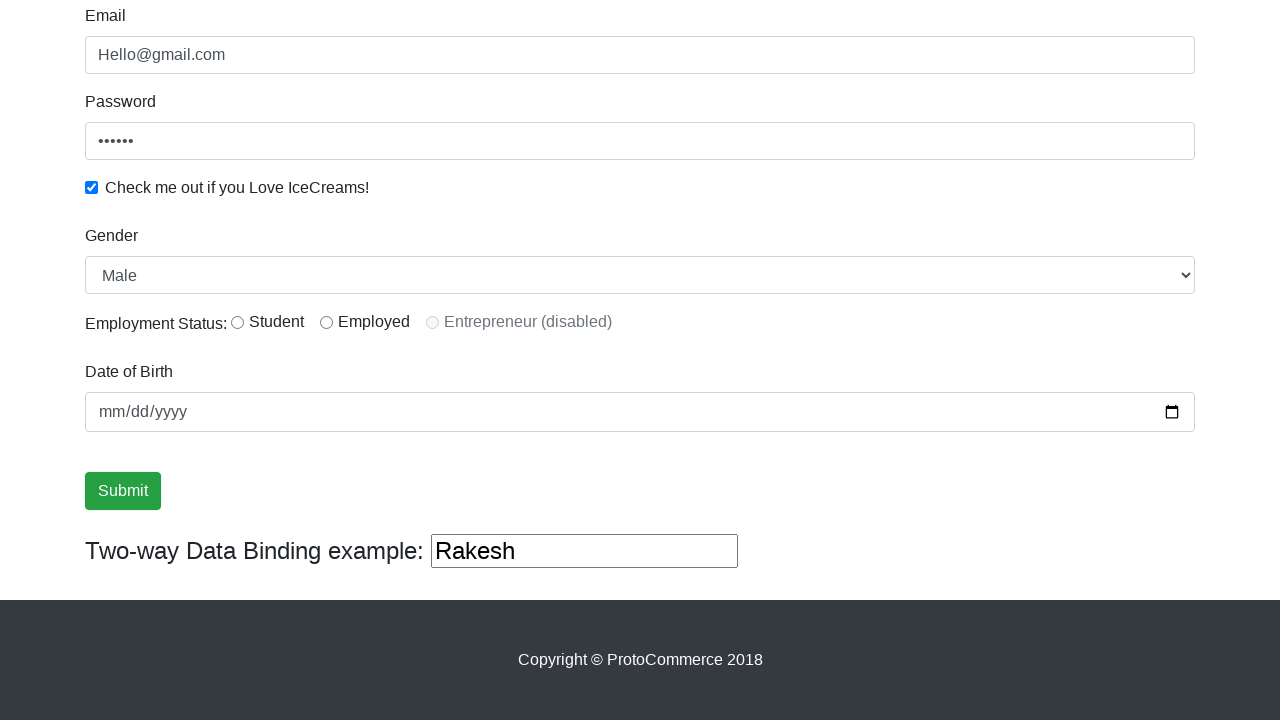

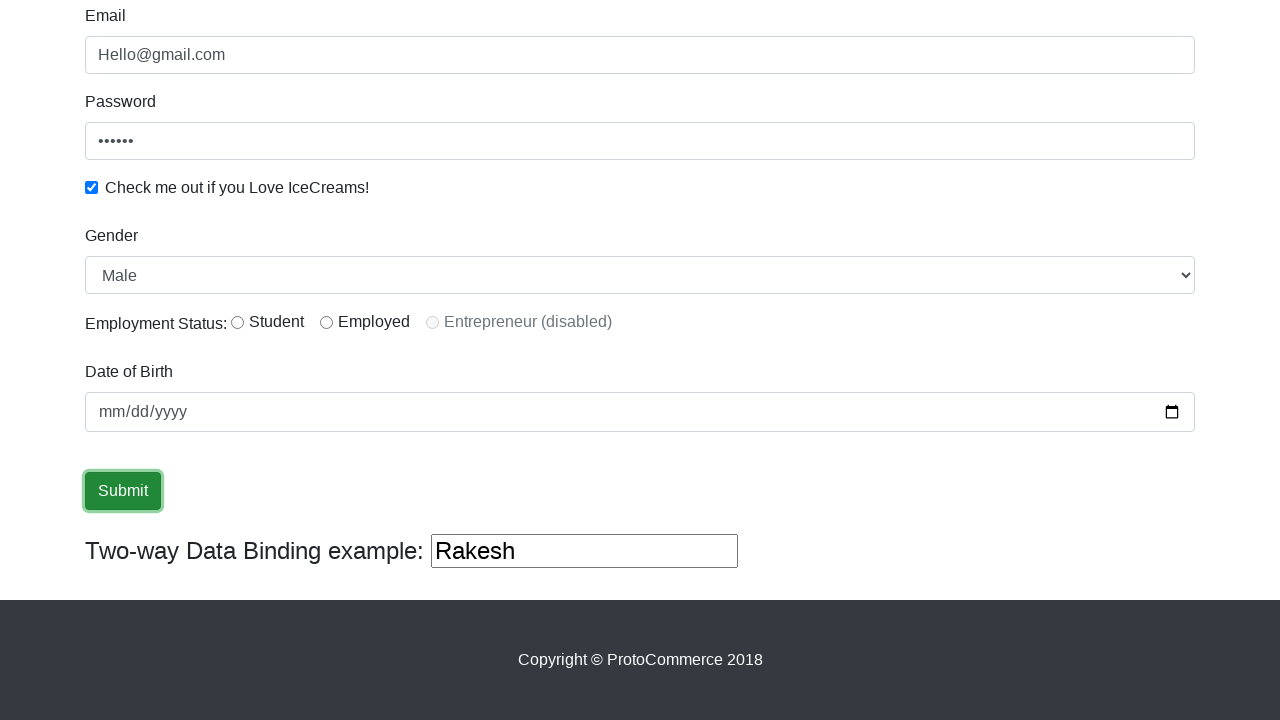